Tests interaction with an HTML table on W3Schools by scrolling to the table and verifying table cells and rows are accessible

Starting URL: https://www.w3schools.com/html/html_tables.asp

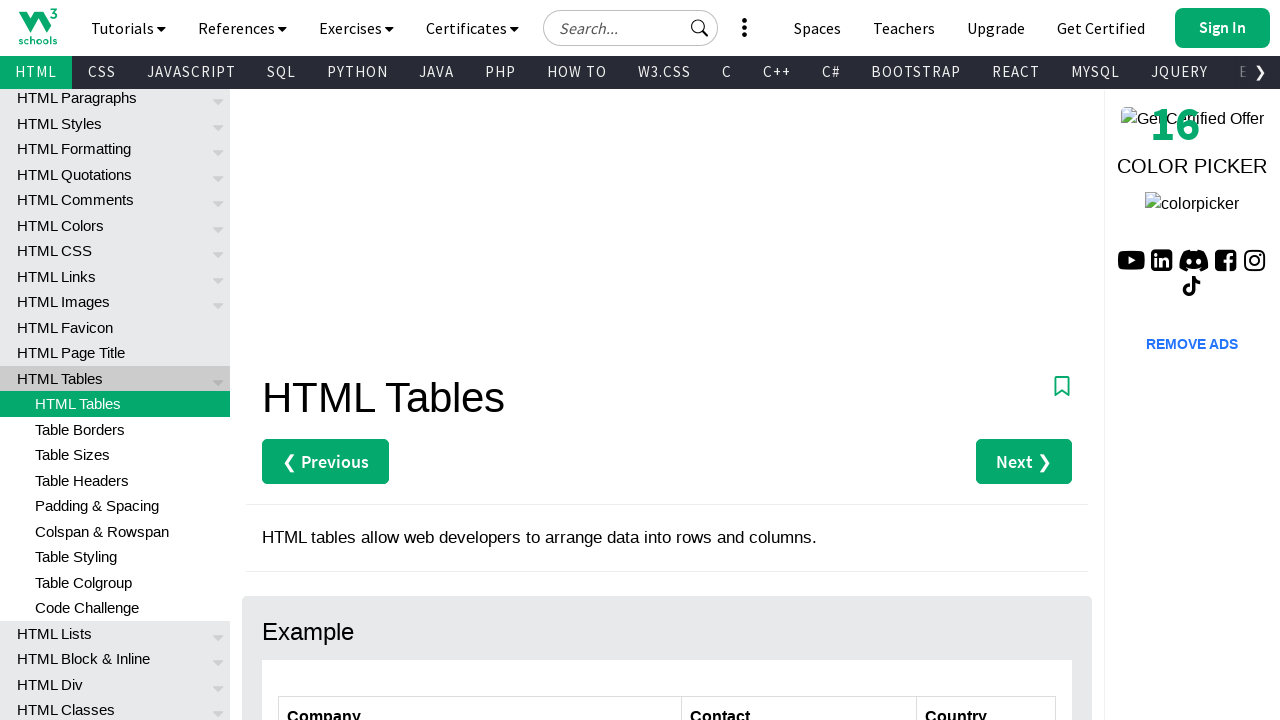

Scrolled down 300px to view the table
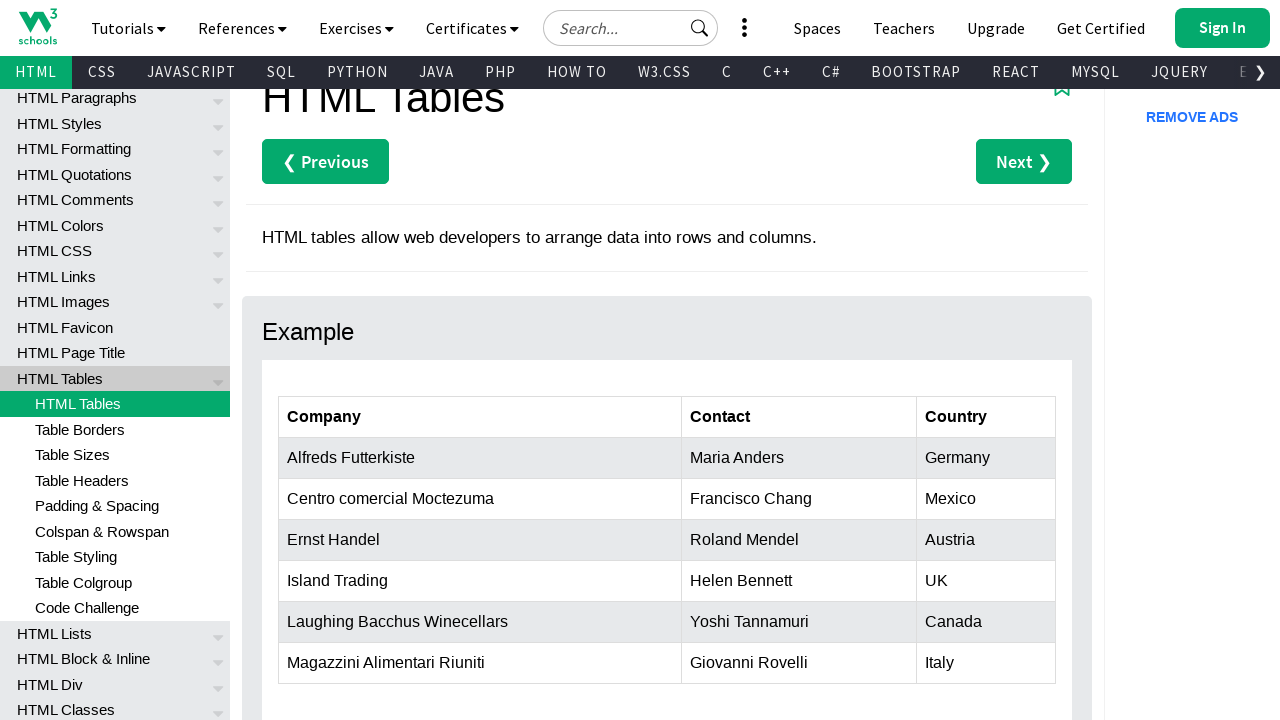

Table with id 'customers' is now visible
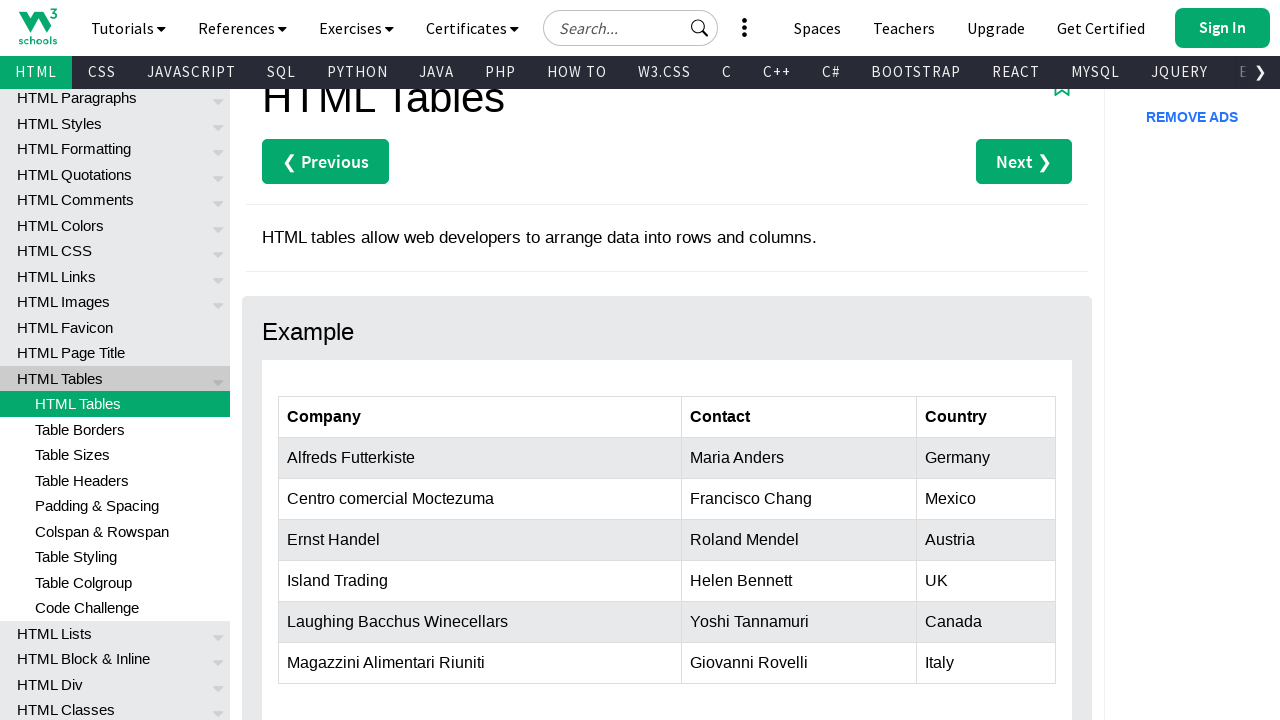

Verified table cells are accessible in the table body
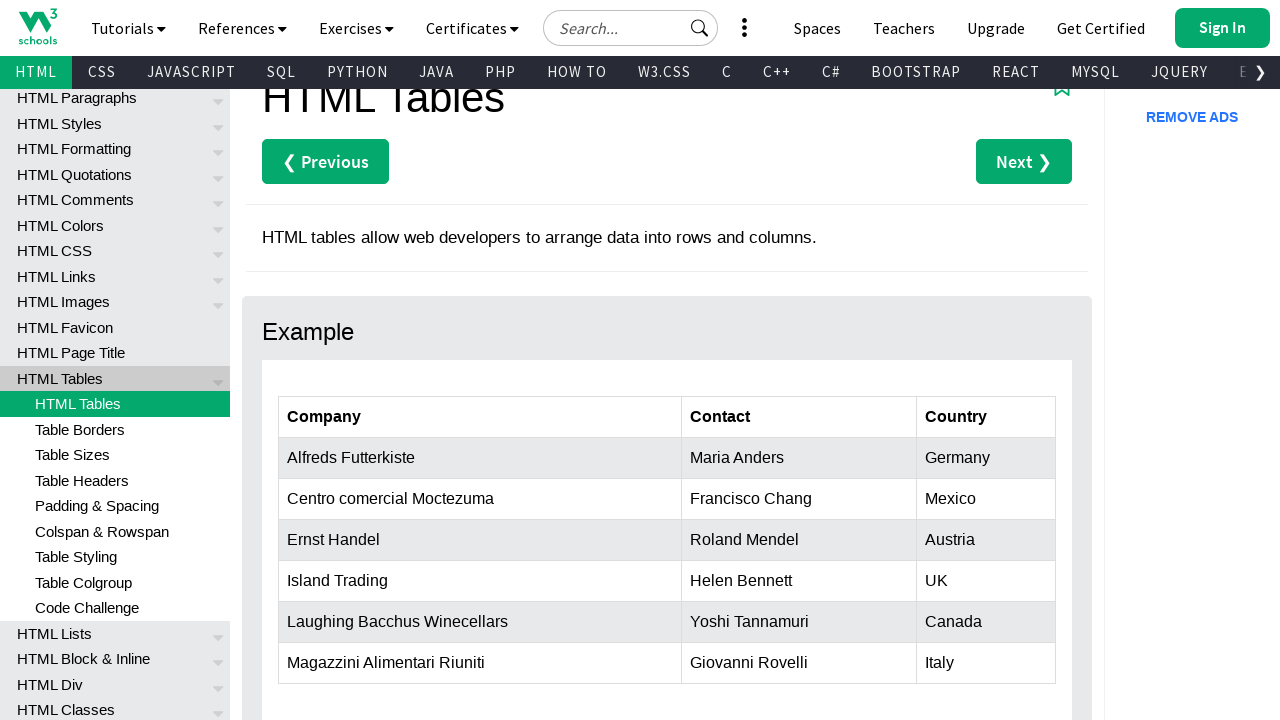

Verified first data row (row 2) exists and is accessible
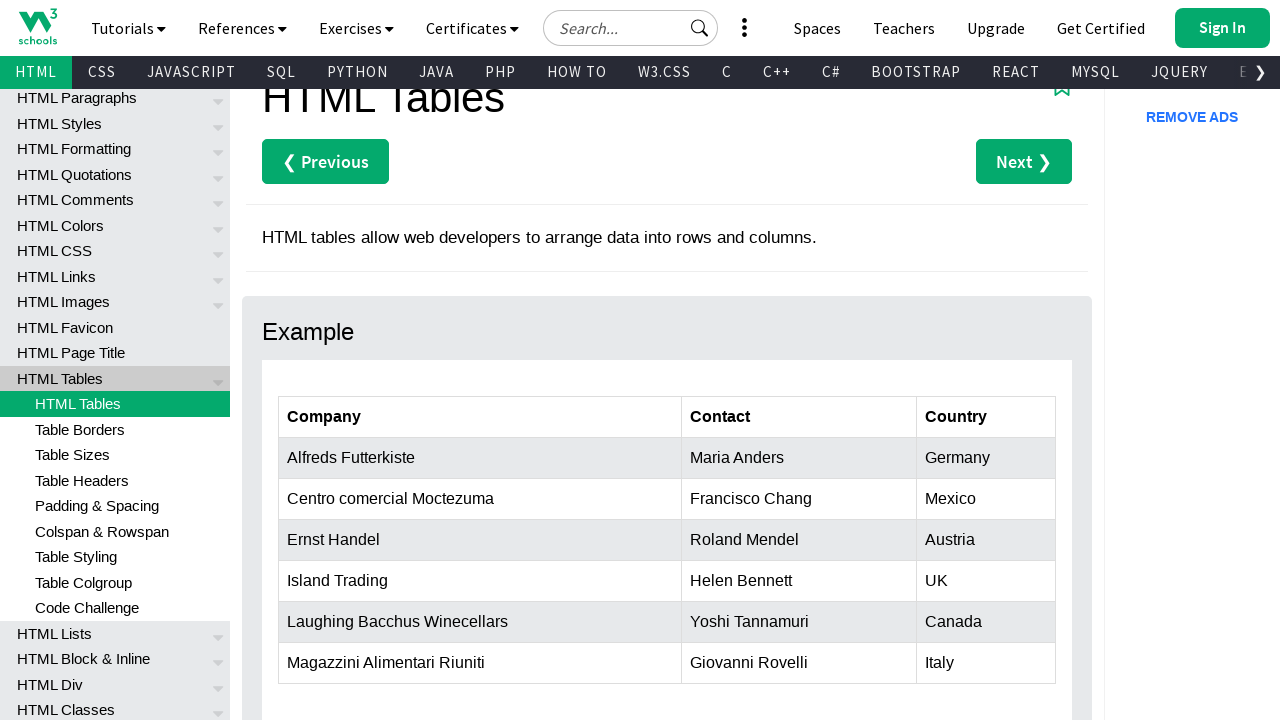

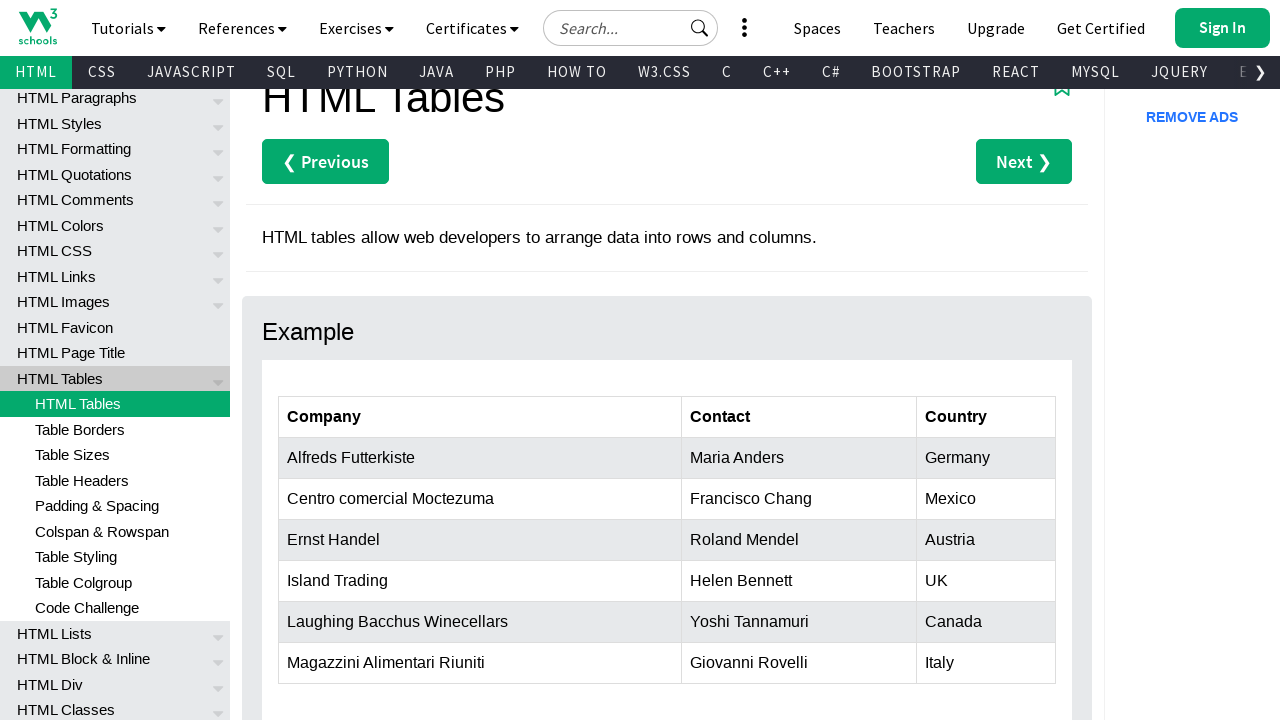